Calculates the sum of two numbers displayed on the page and selects the result from a dropdown menu before submitting the form

Starting URL: http://suninjuly.github.io/selects1.html

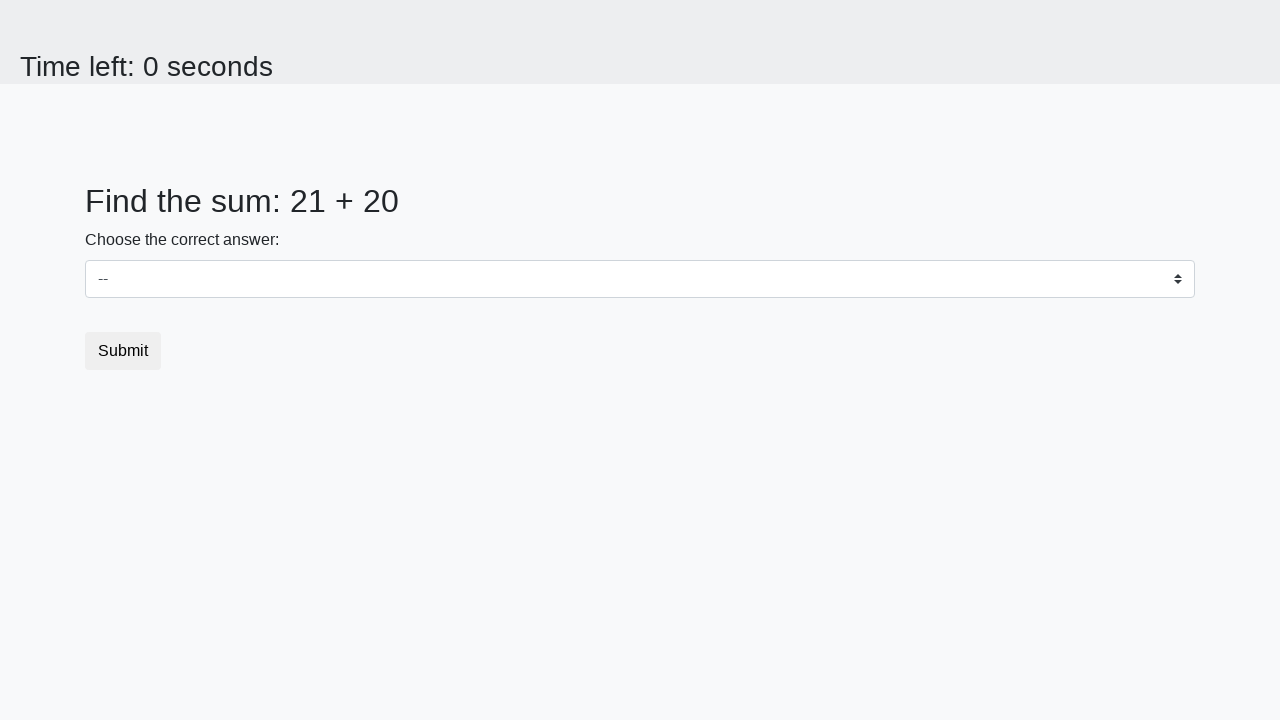

Located first number element (#num1)
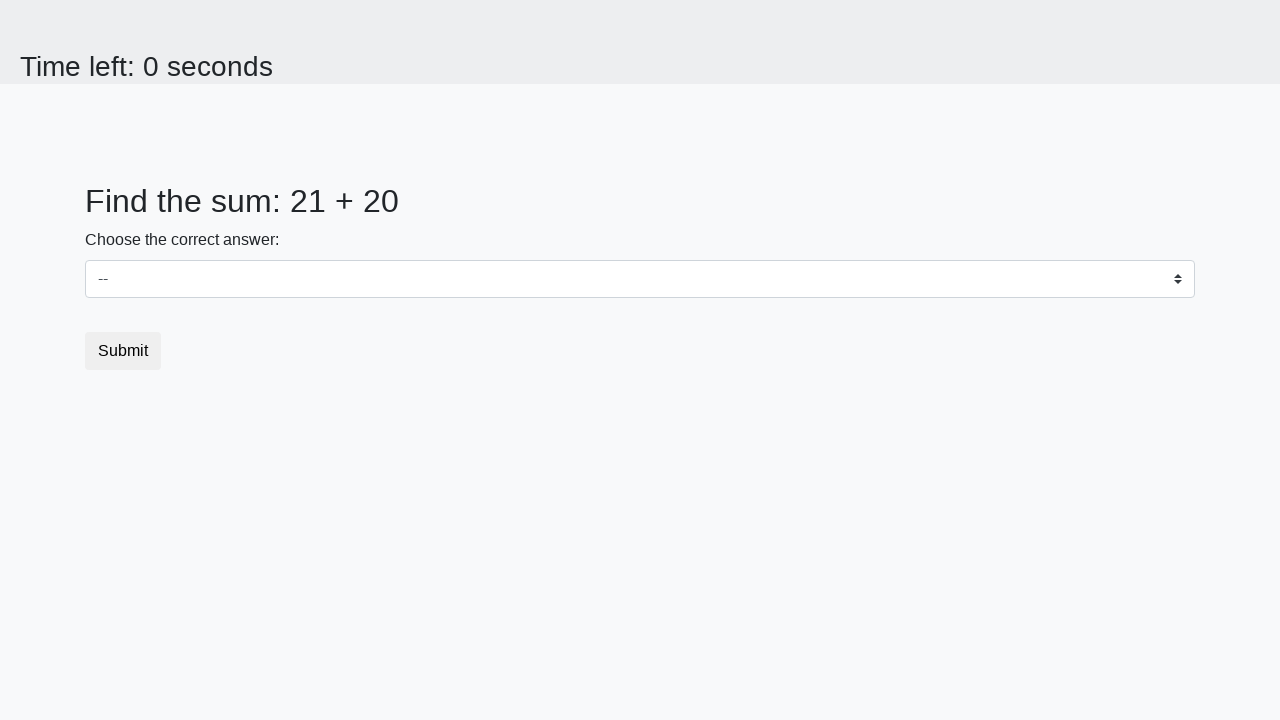

Located second number element (#num2)
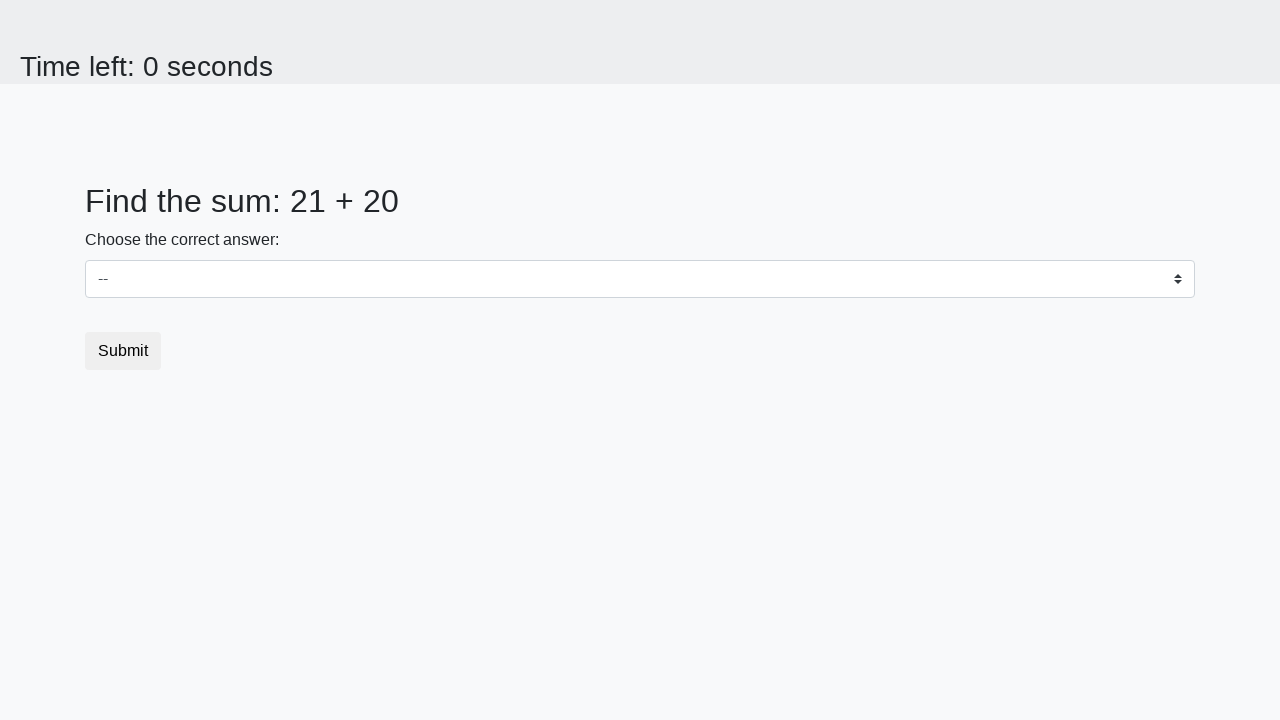

Retrieved first number: 21
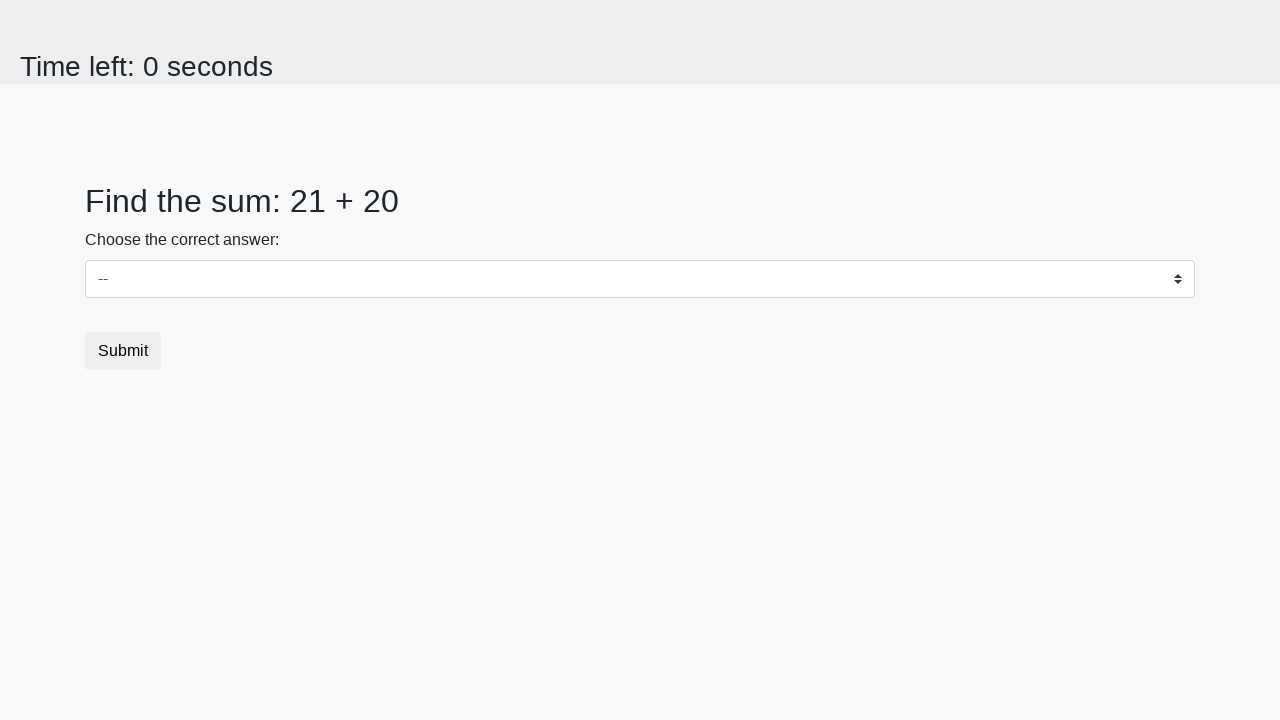

Retrieved second number: 20
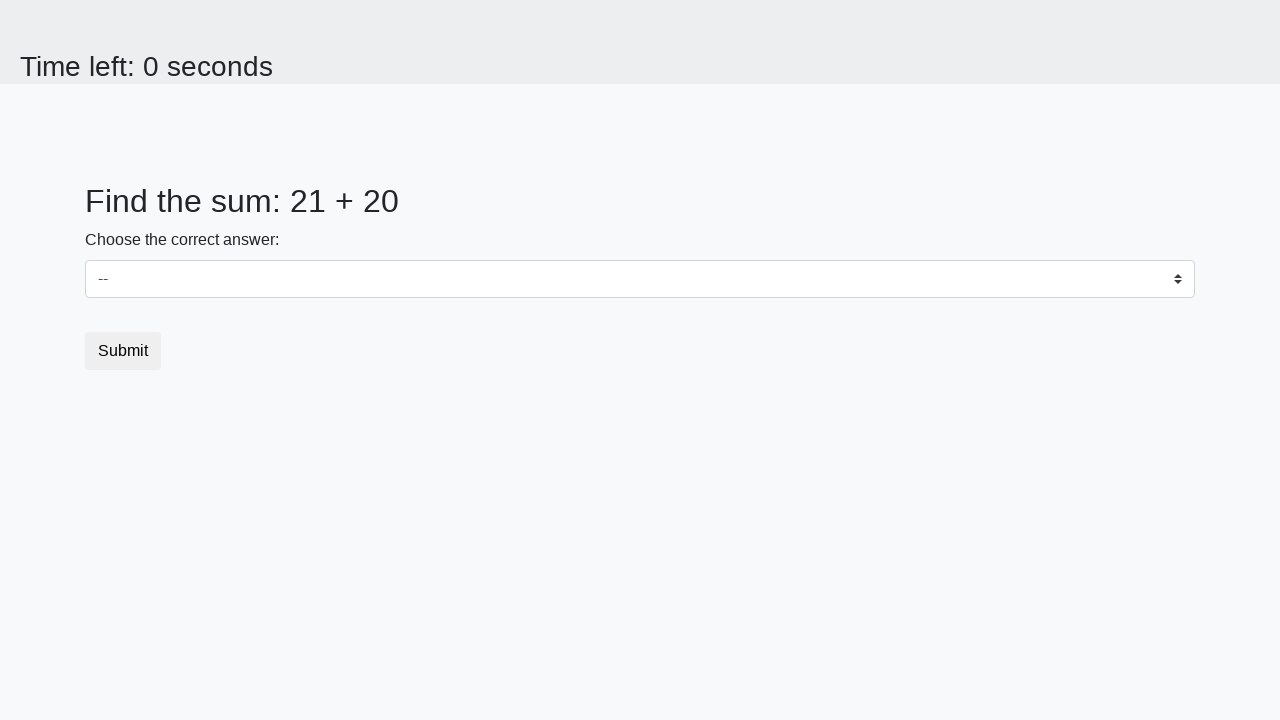

Calculated sum: 21 + 20 = 41
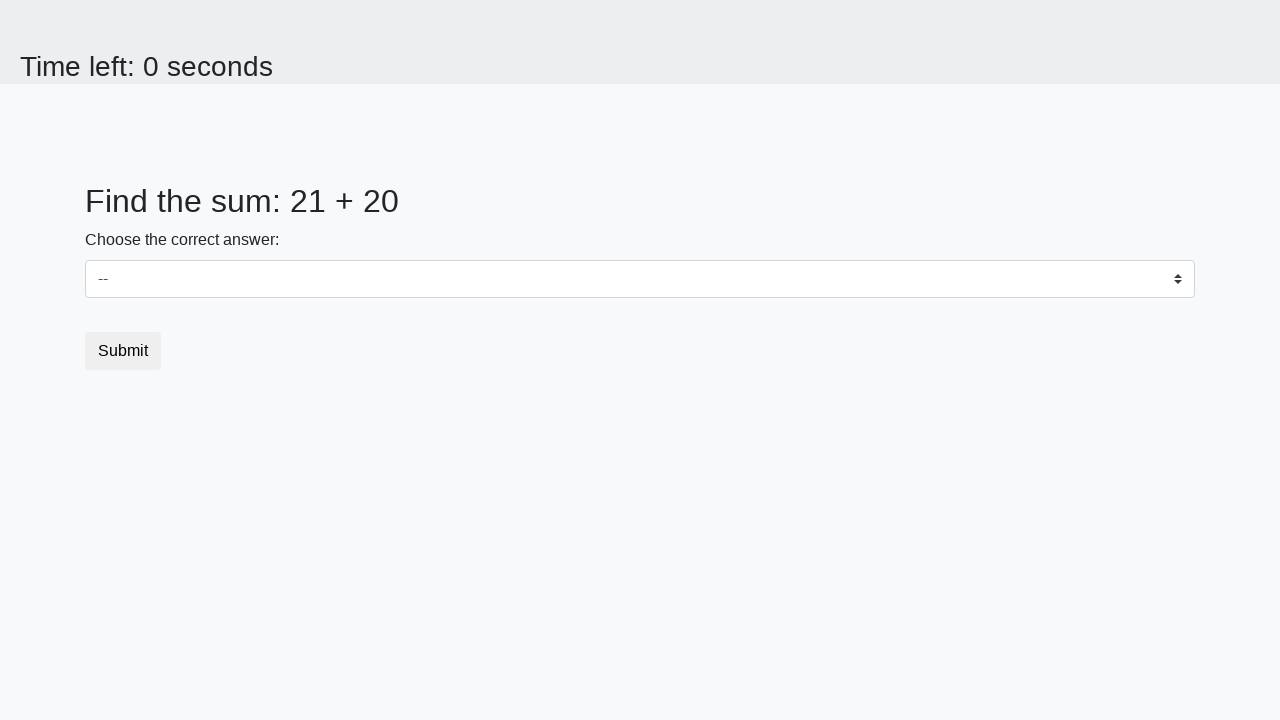

Selected 41 from dropdown menu on select
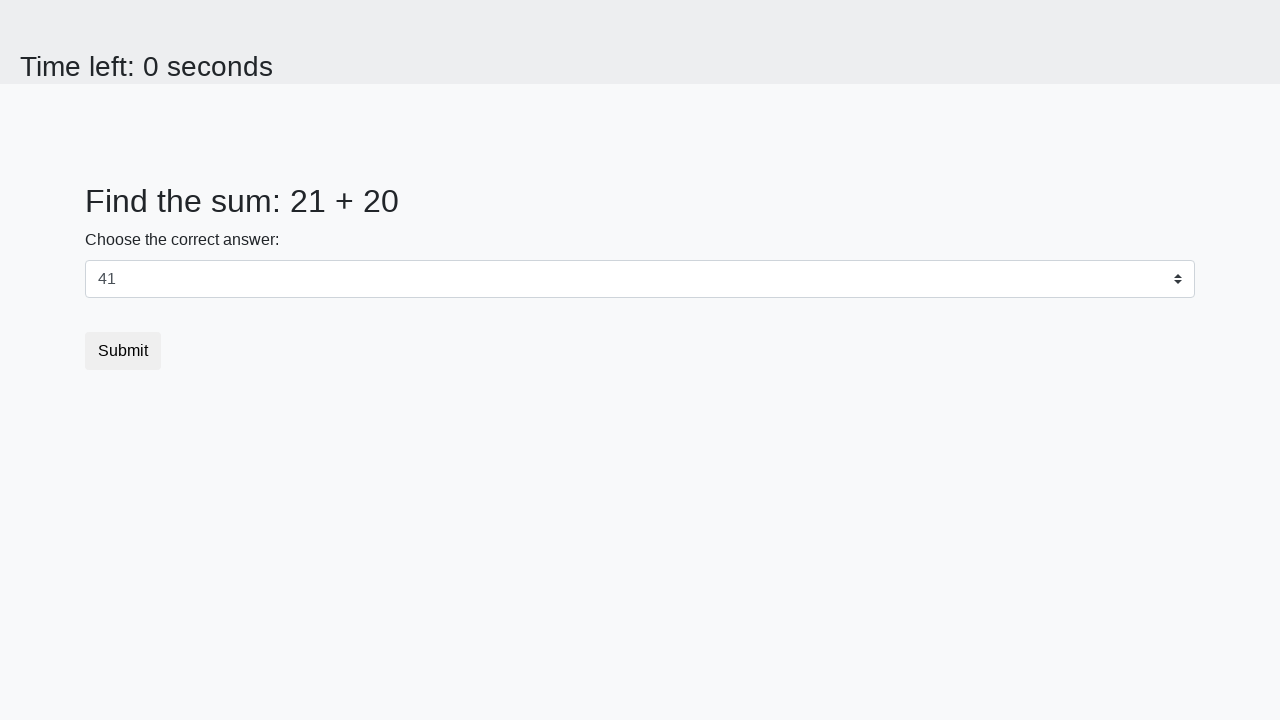

Clicked submit button to submit the form at (123, 351) on [type='submit']
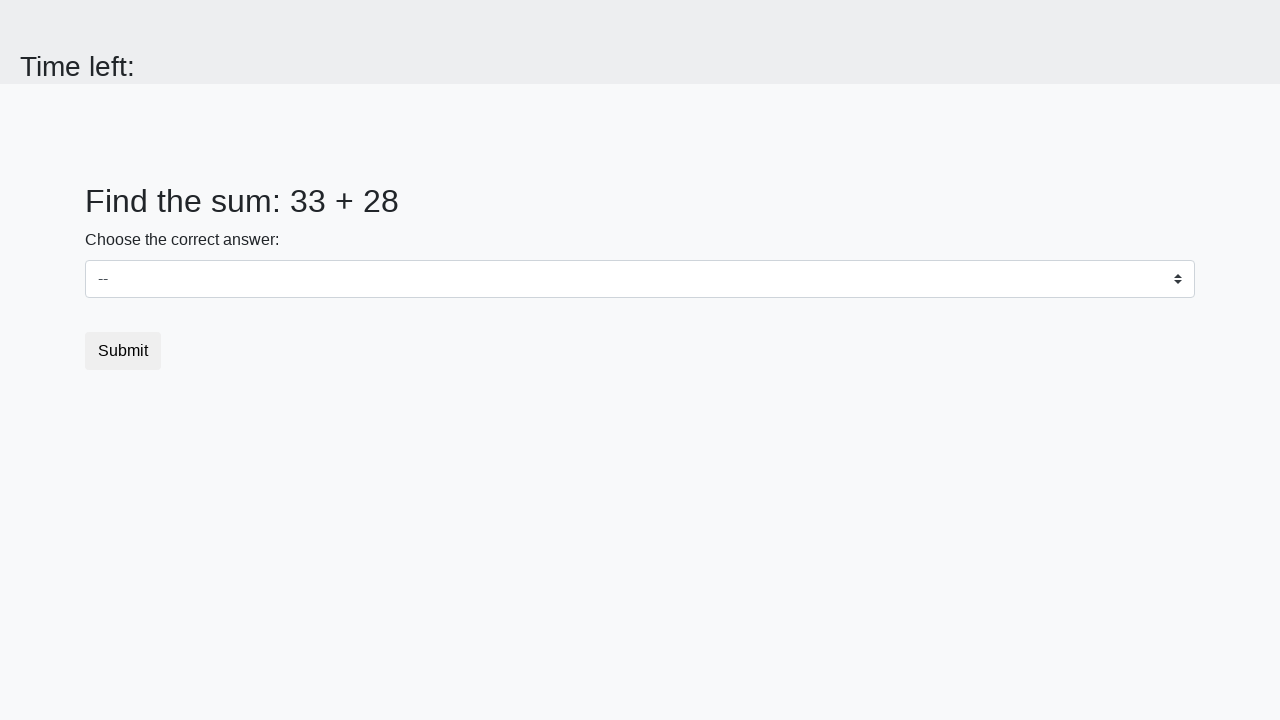

Waited 1000ms for result page to load
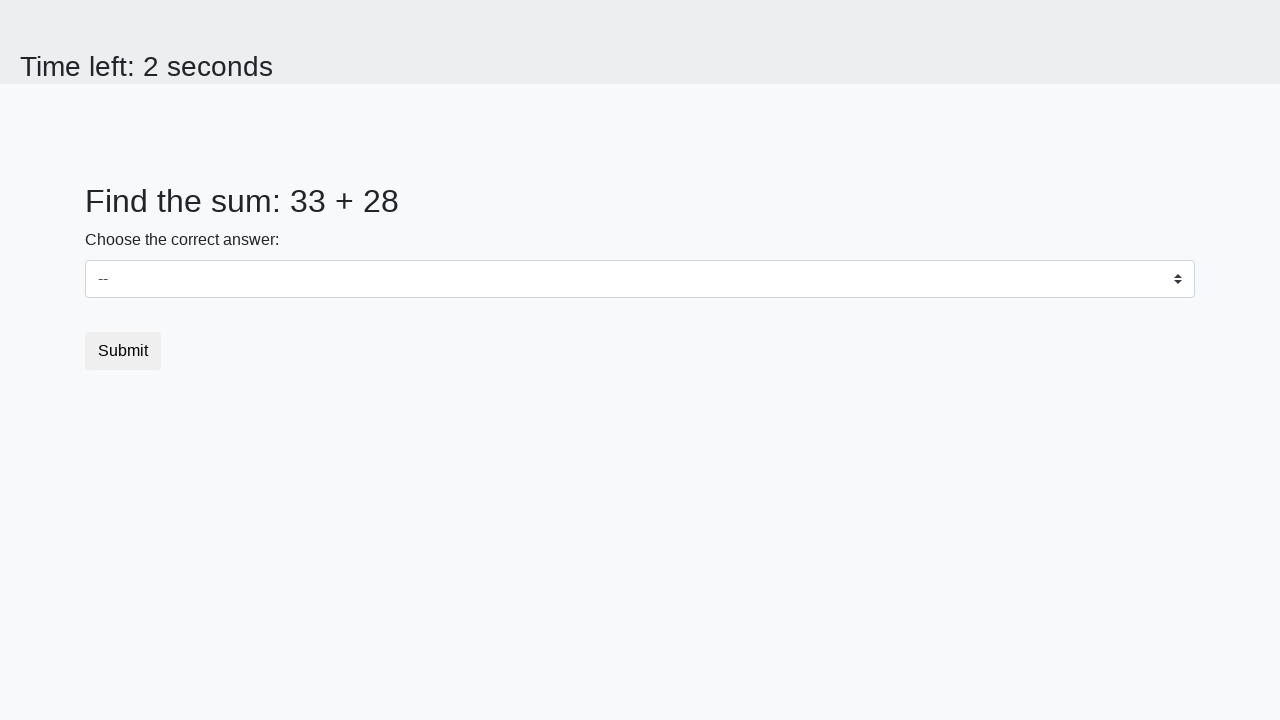

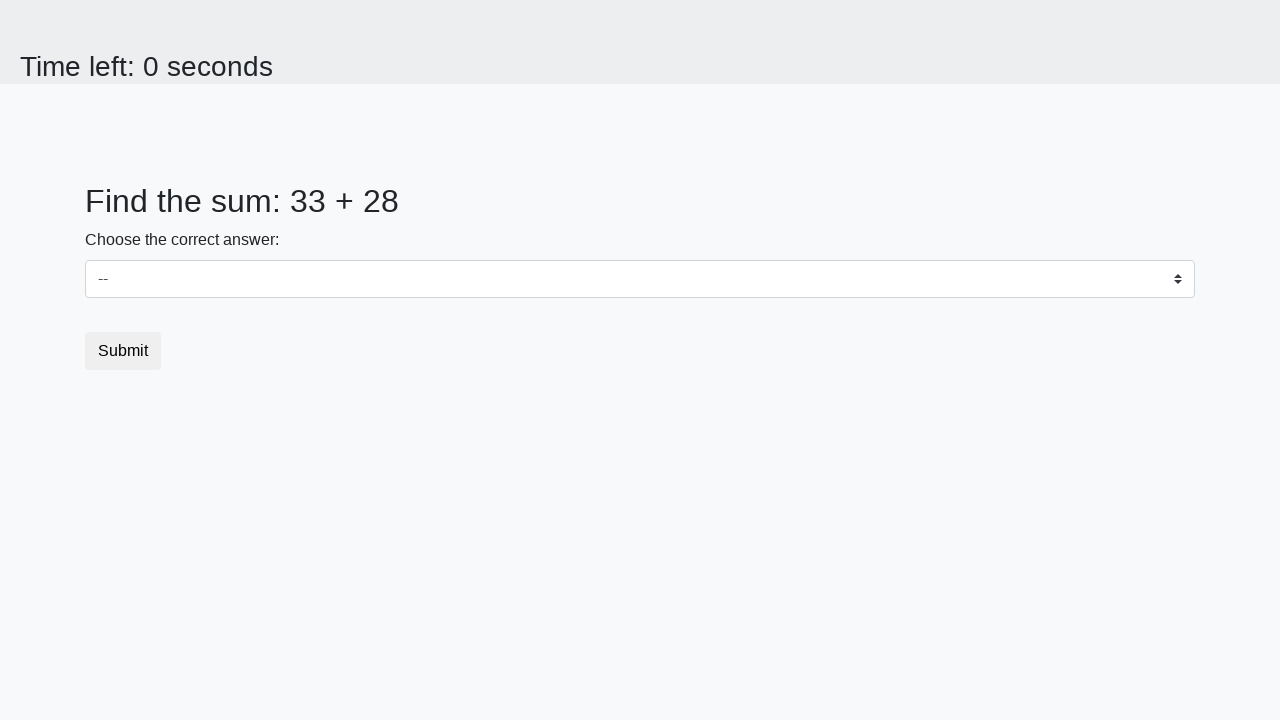